Verifies the login page has the correct title

Starting URL: https://rahulshettyacademy.com/loginpagePractise/

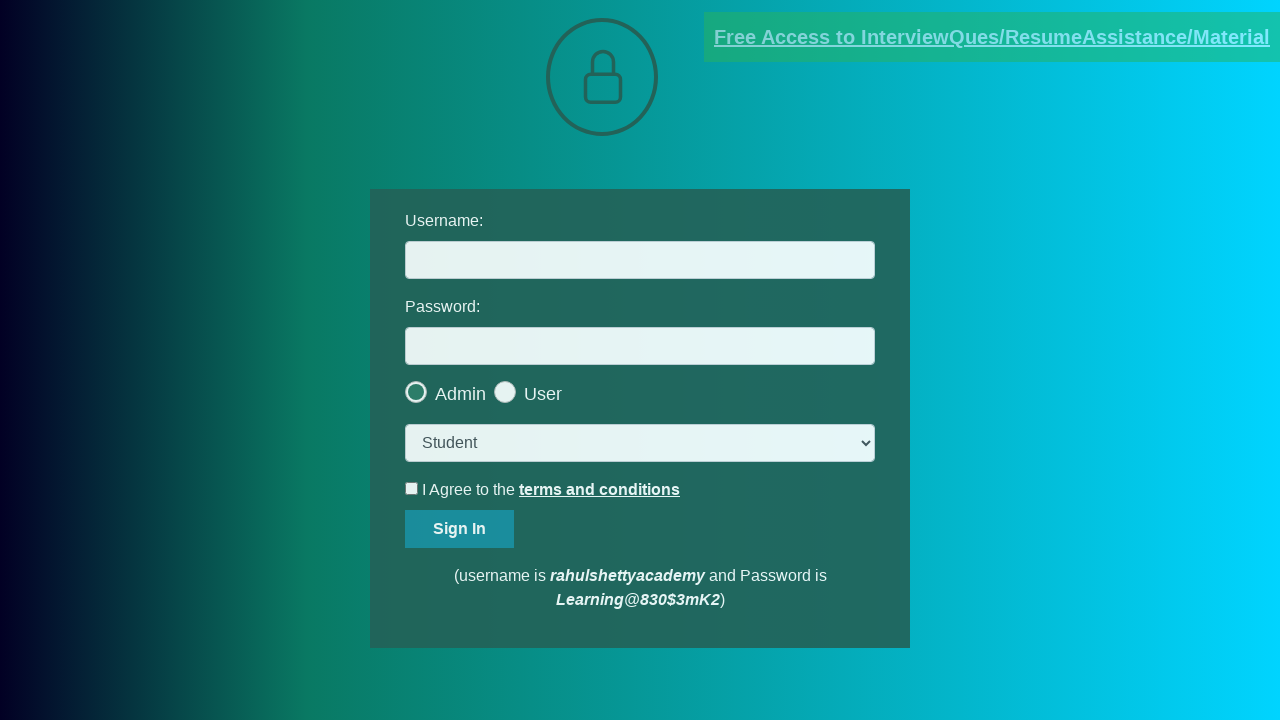

Verified login page has correct title 'LoginPage Practise | Rahul Shetty Academy'
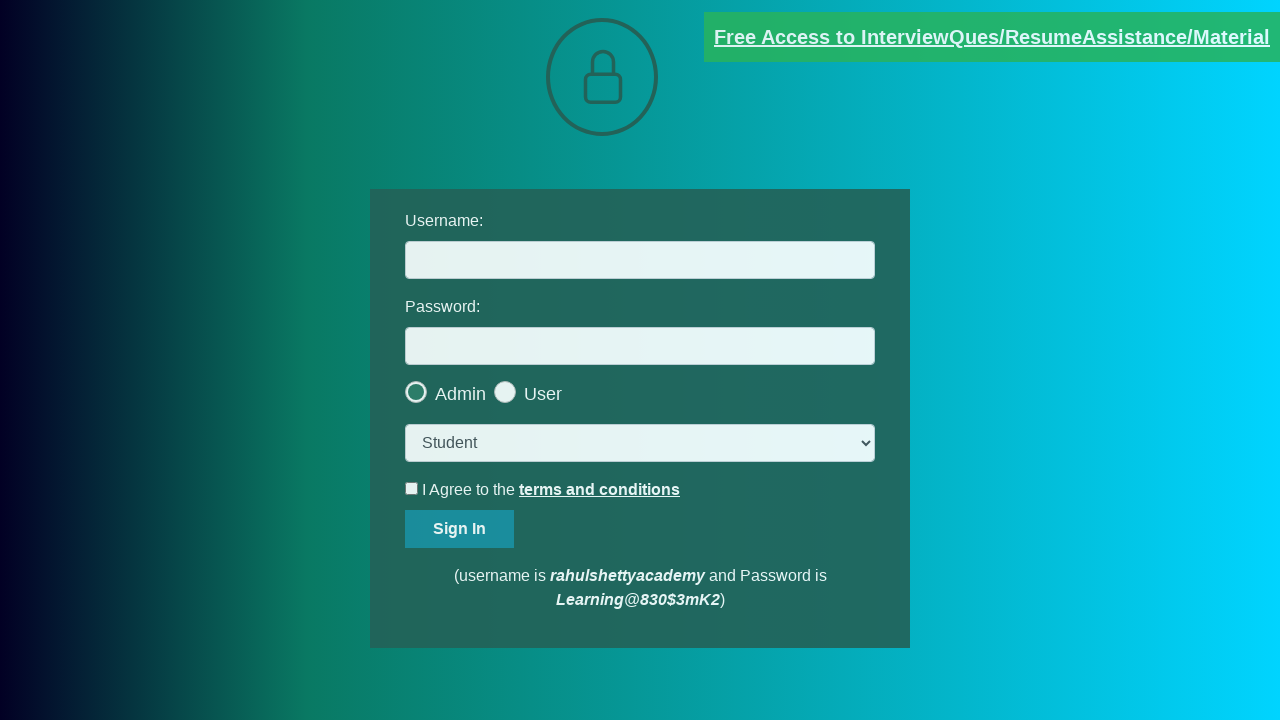

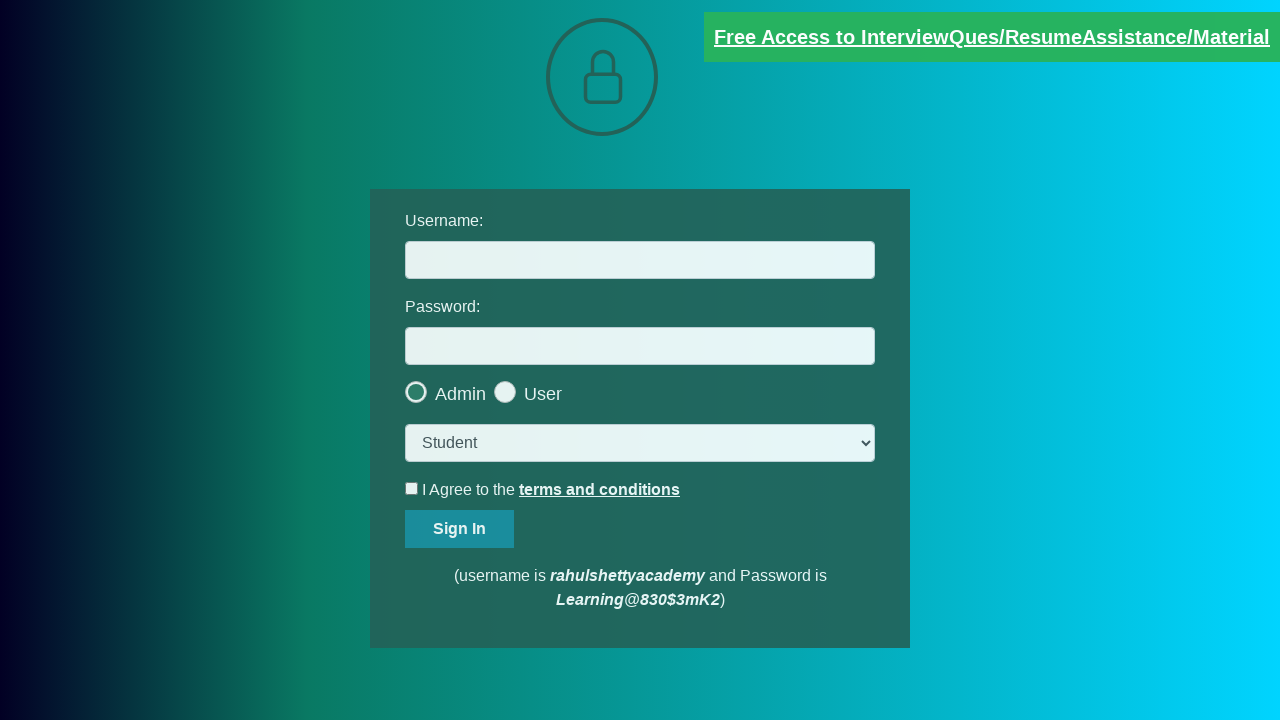